Tests double-click functionality on a button and verifies the resulting text

Starting URL: https://automationfc.github.io/basic-form/index.html

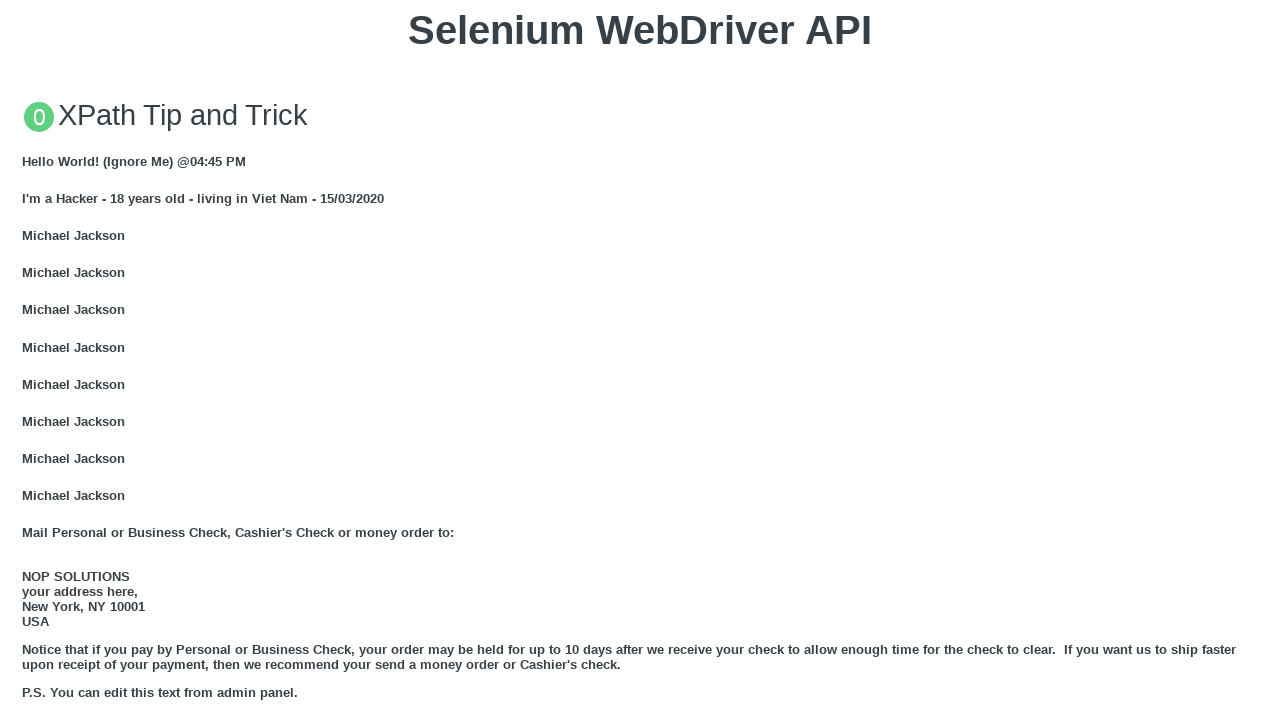

Double-clicked the 'Double click me' button at (640, 361) on xpath=//button[contains(text(),'Double click me')]
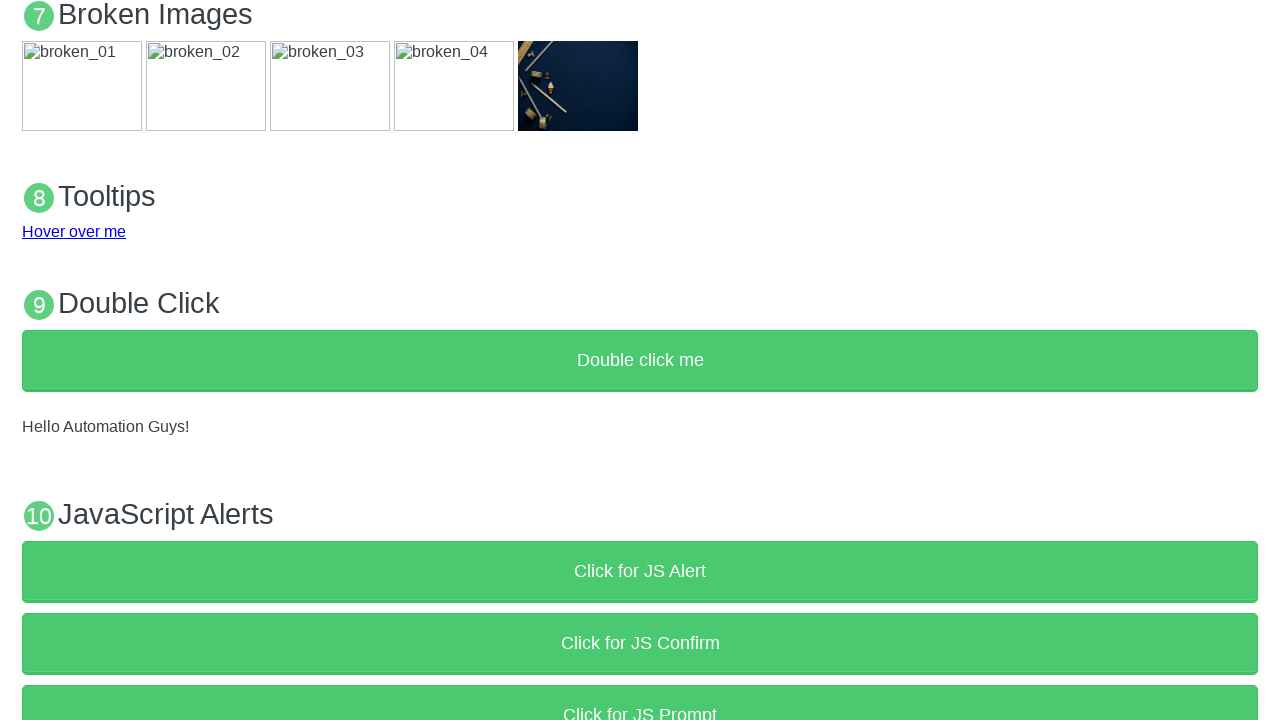

Retrieved text content from demo element
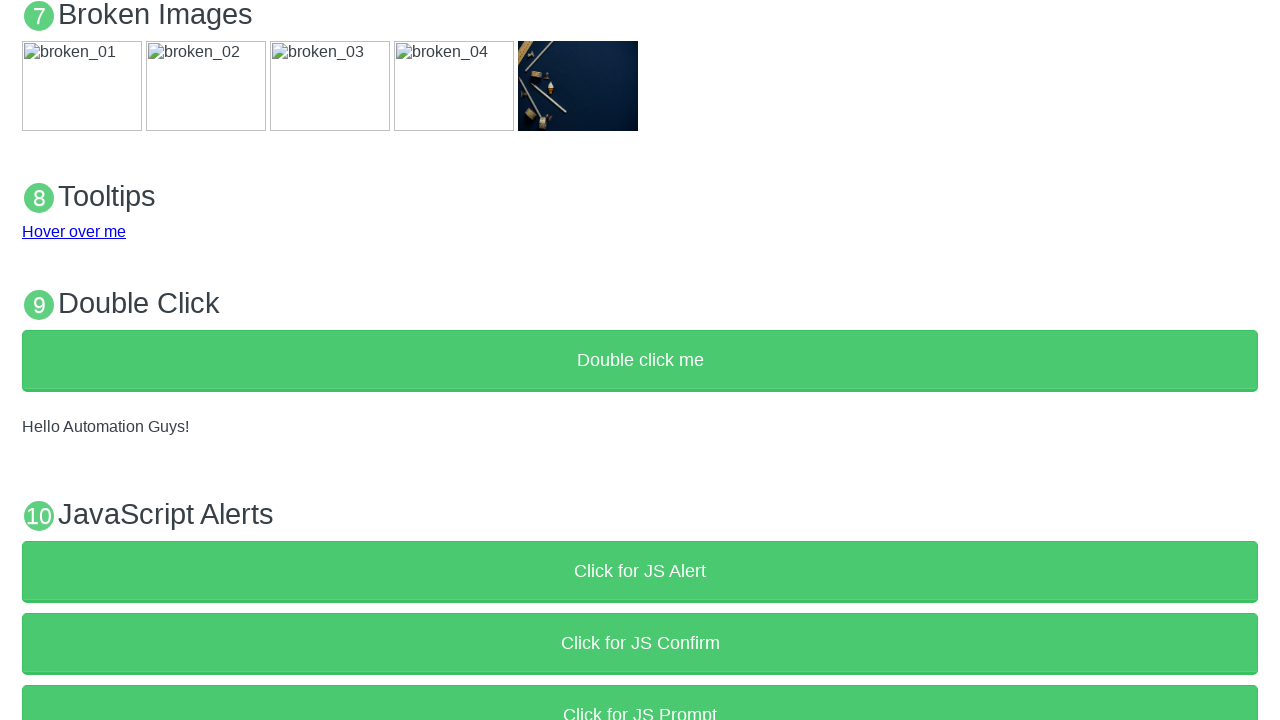

Verified demo text equals 'Hello Automation Guys!'
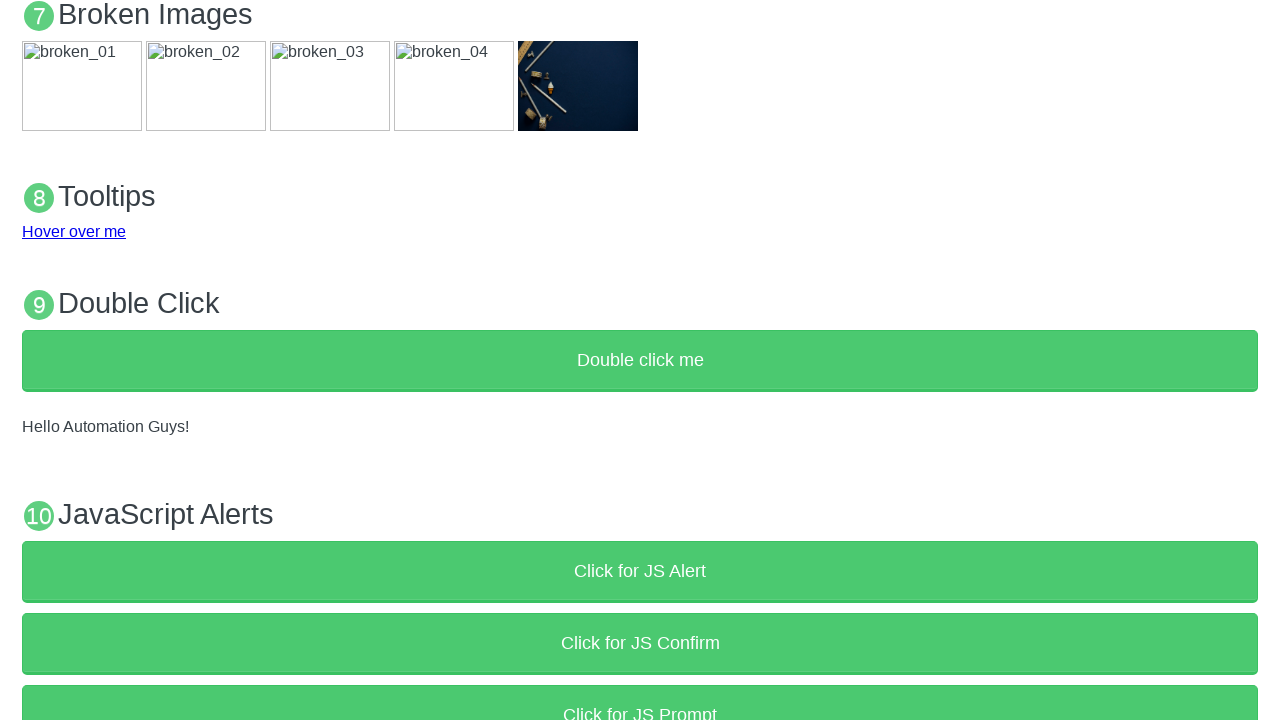

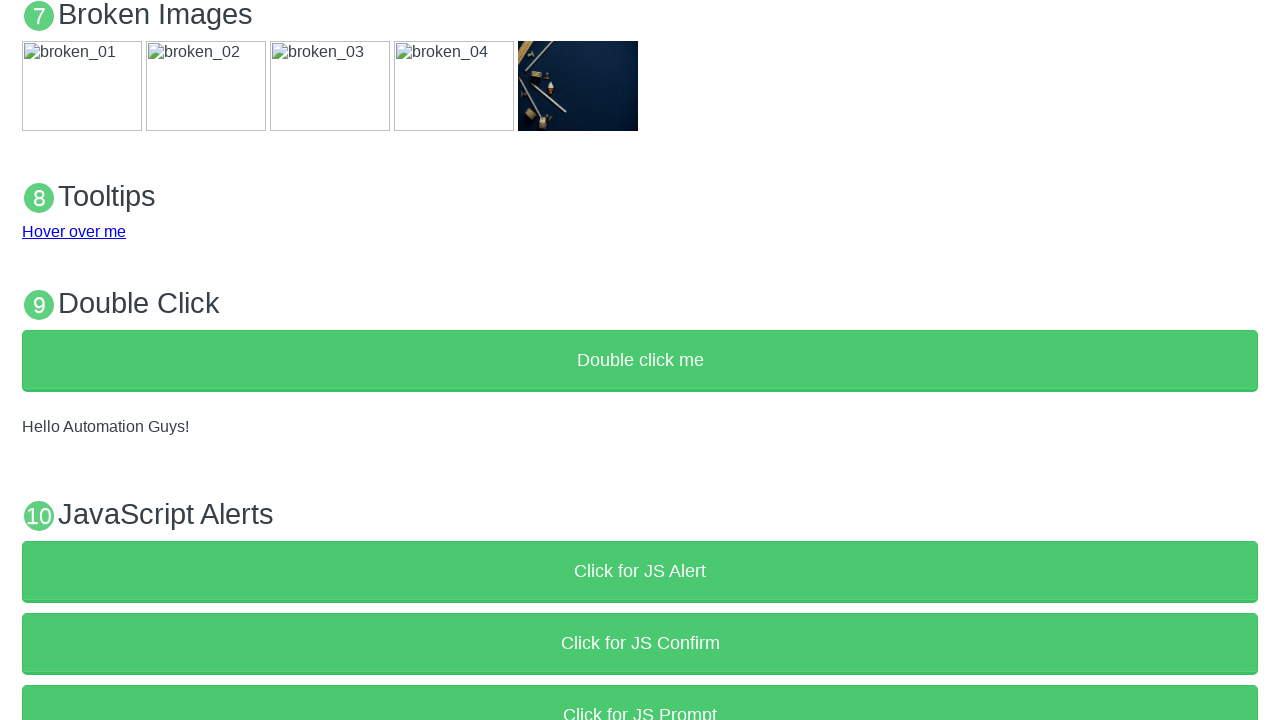